Navigates to a GitHub Pages site and clicks a button element on the page

Starting URL: https://SunInJuly.github.io/execute_script.html

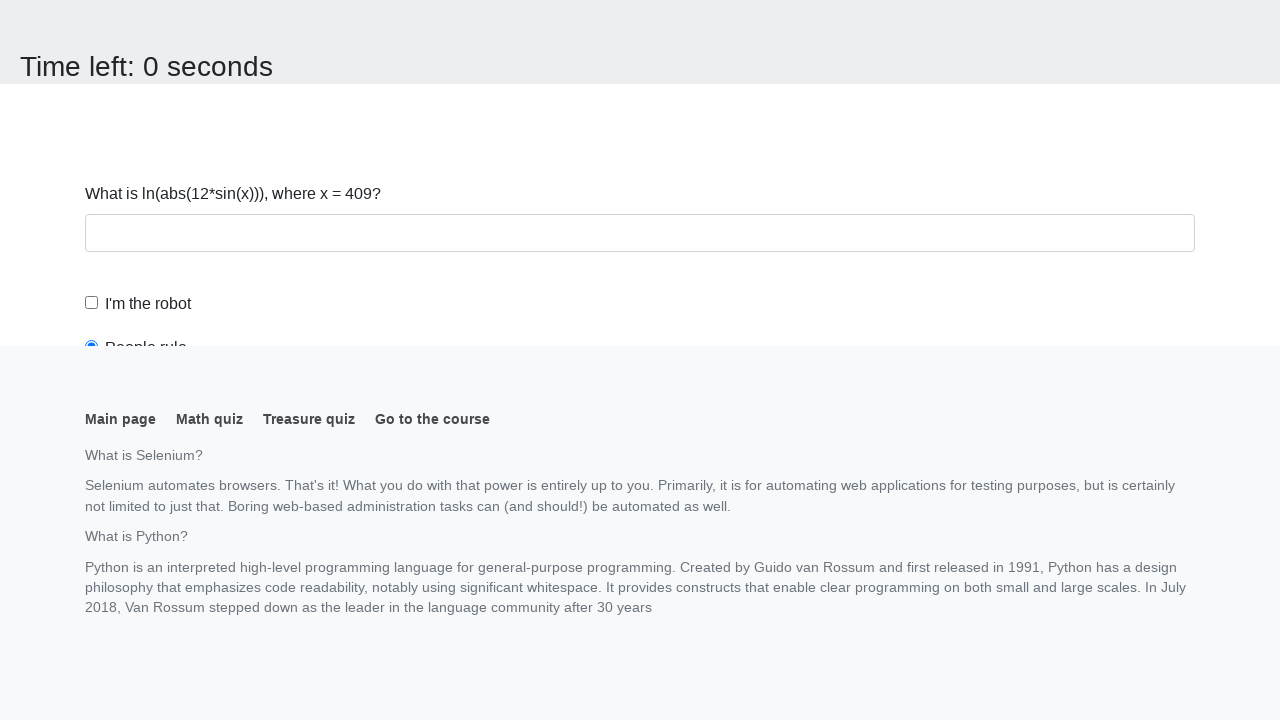

Navigated to GitHub Pages site execute_script.html
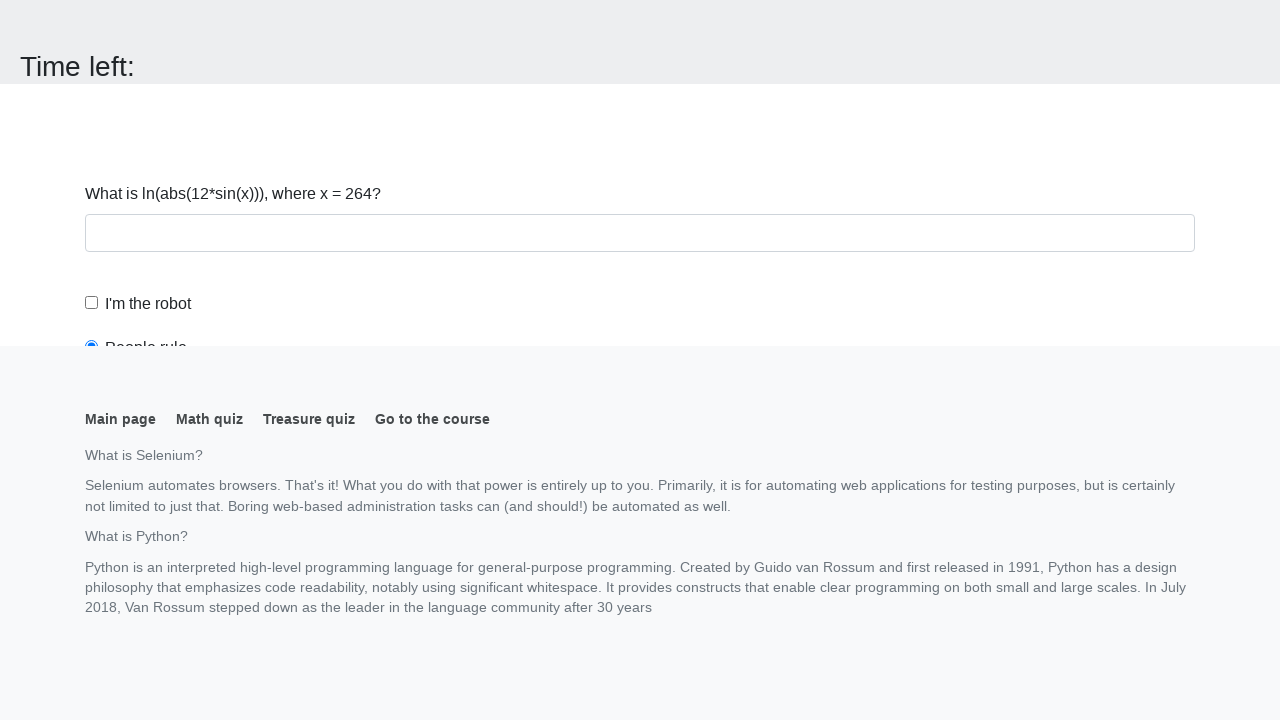

Button element is now visible
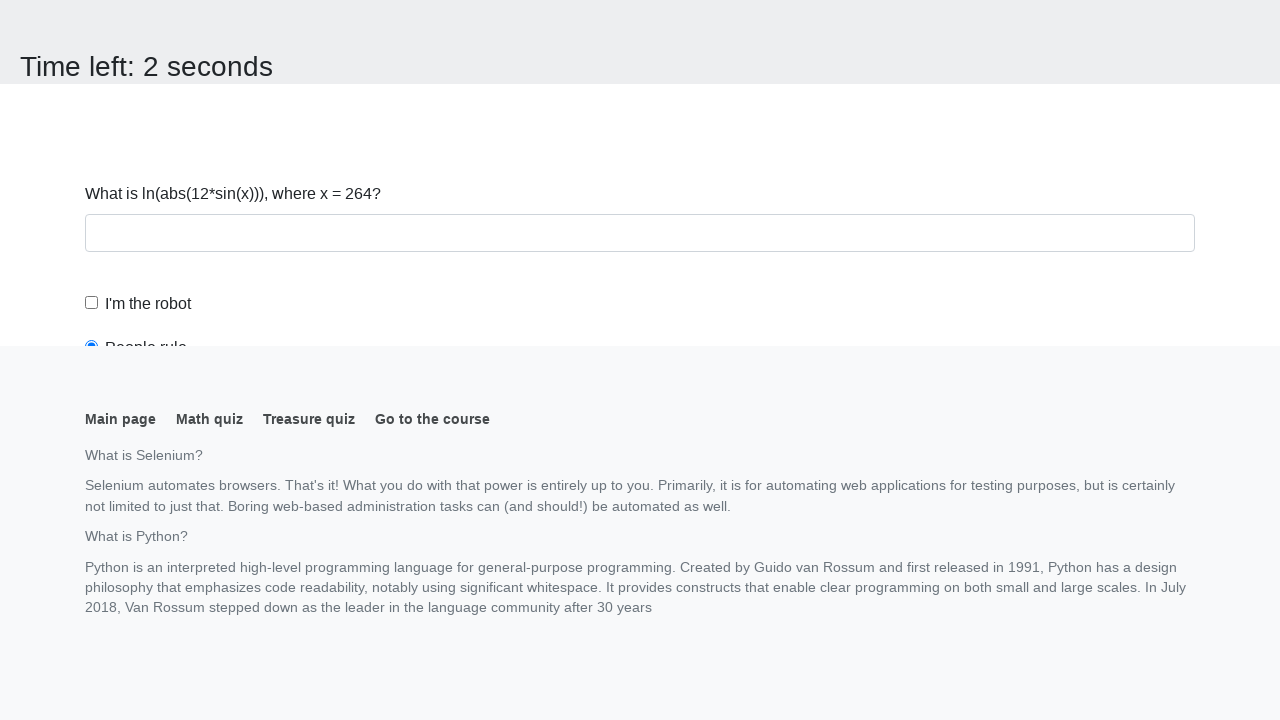

Clicked button element on the page at (123, 20) on button
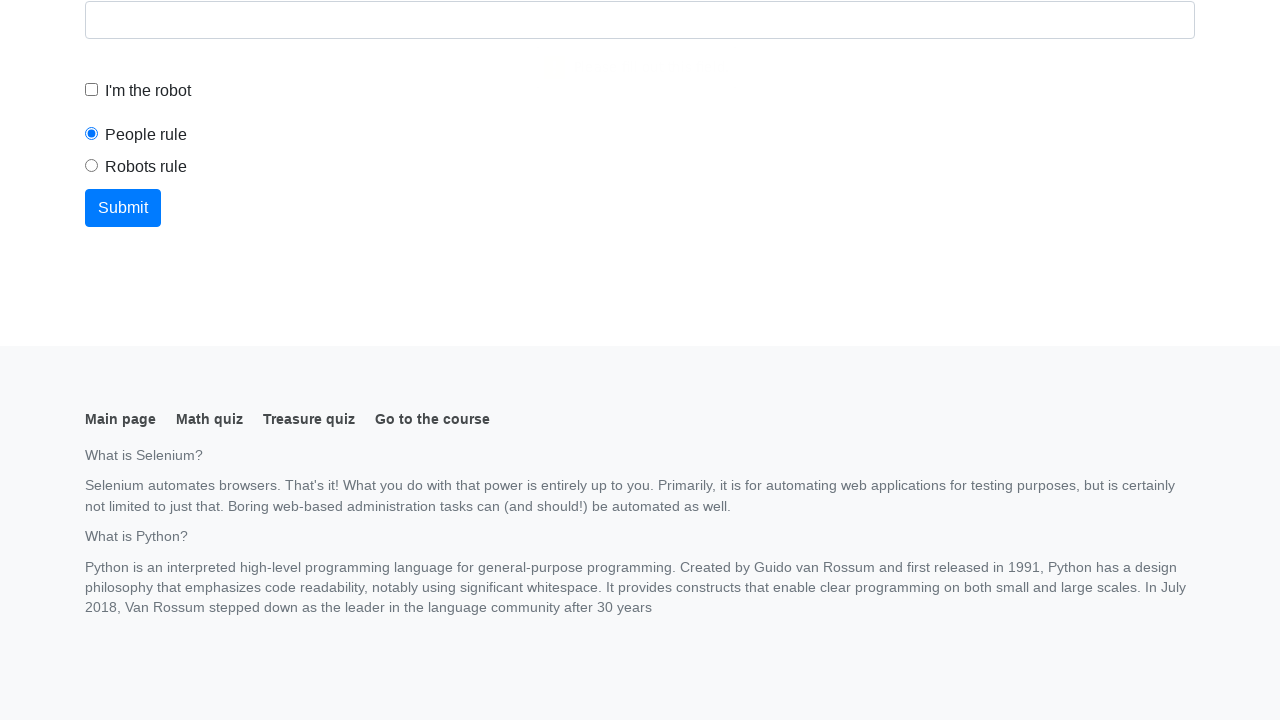

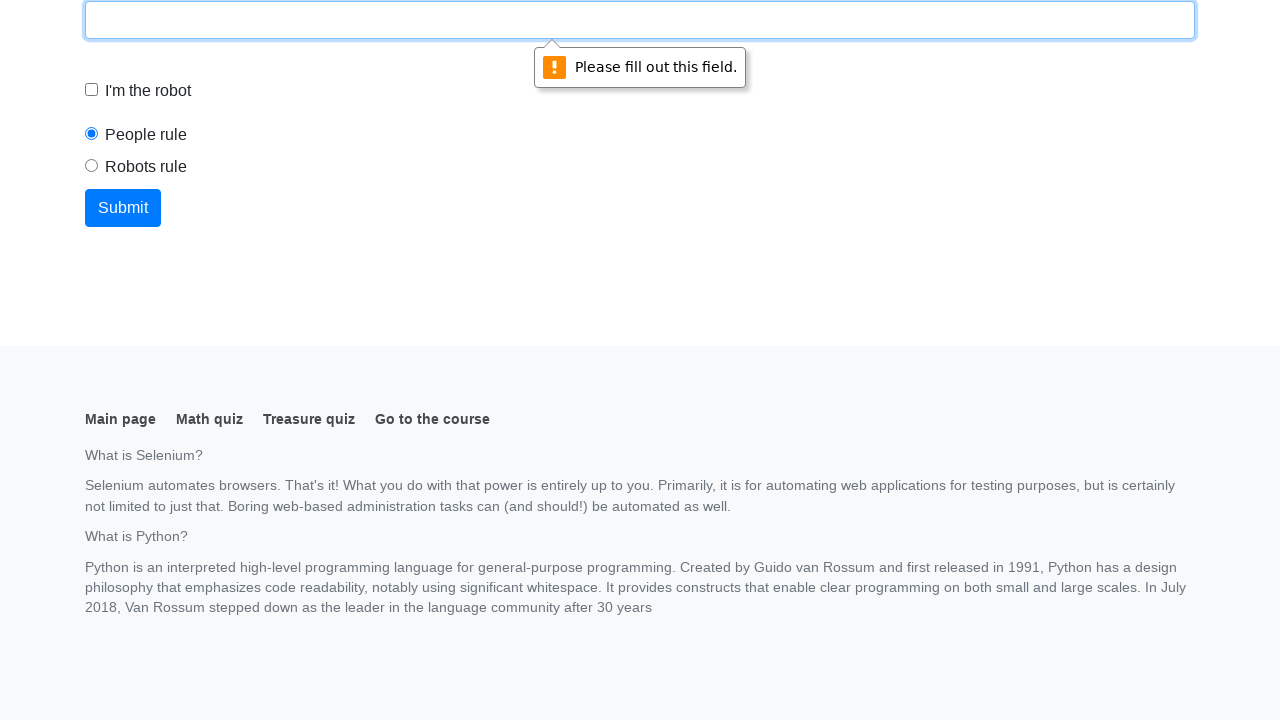